Tests the forgot password functionality by entering an email address and clicking the retrieve password button on a practice site.

Starting URL: https://practice.cydeo.com/forgot_password

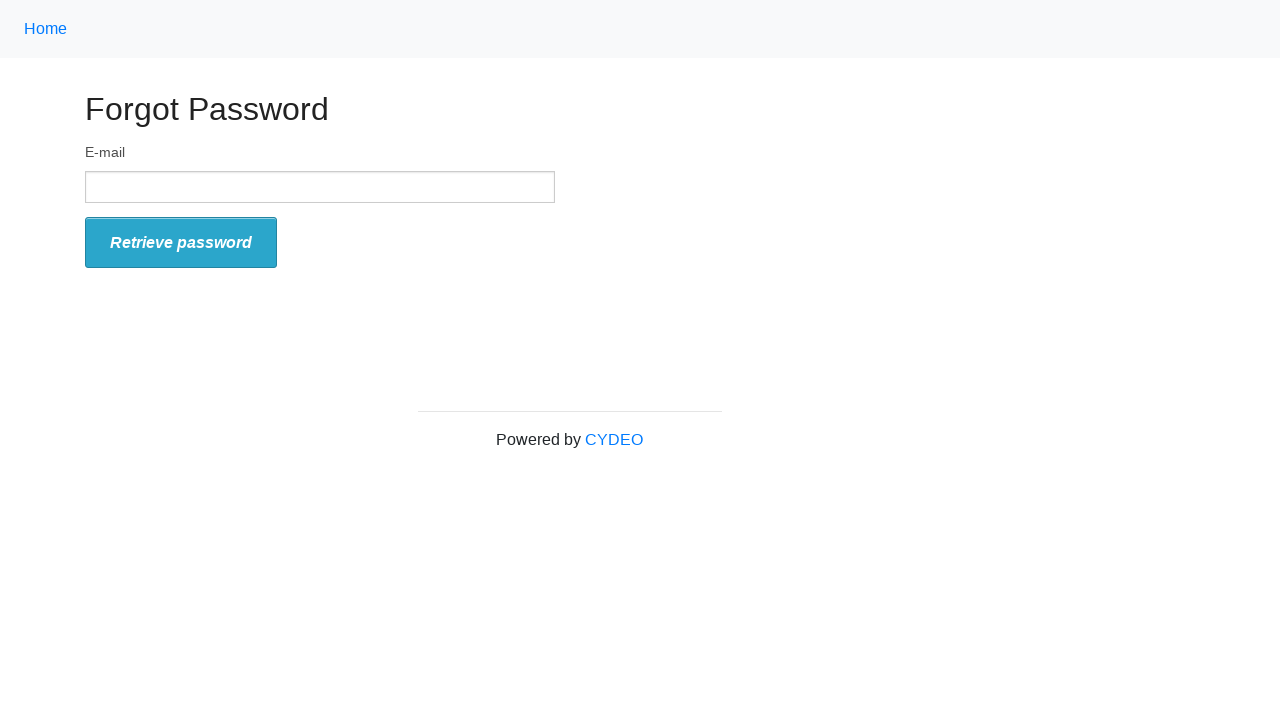

Entered email address 'someone@someone.com' in the email input field on input[type='text']
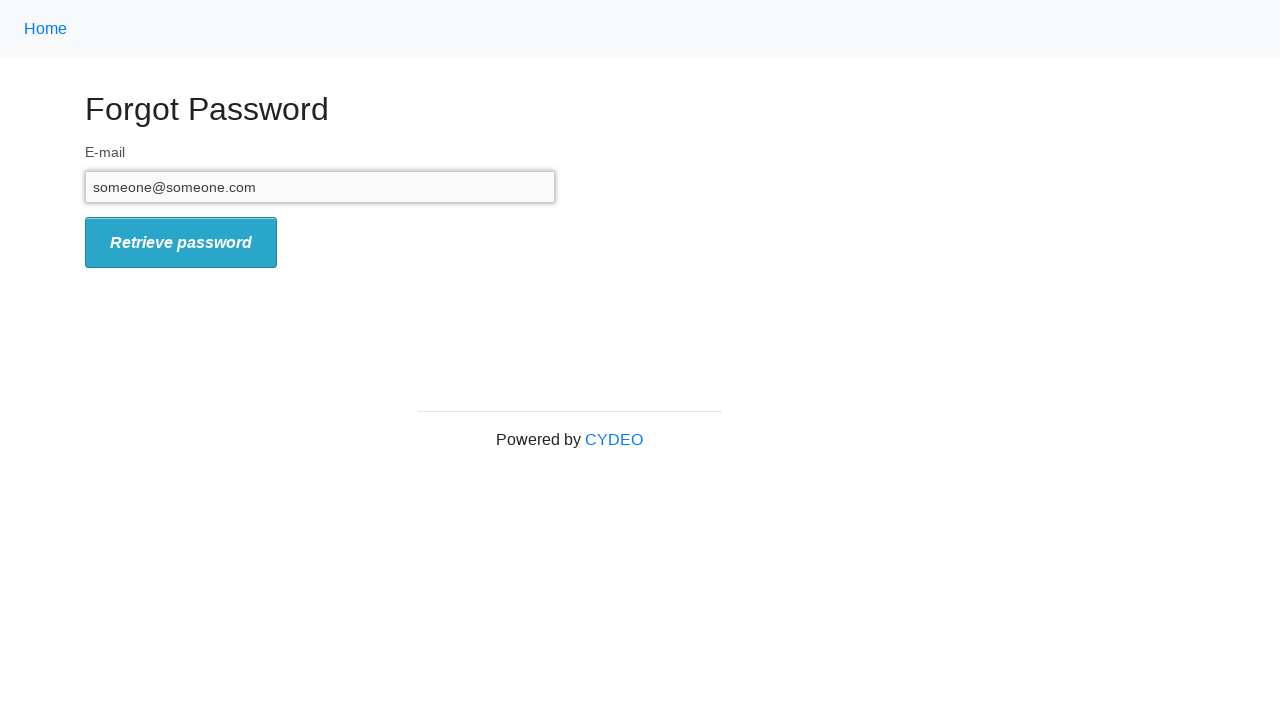

Clicked the retrieve password button at (181, 243) on button#form_submit
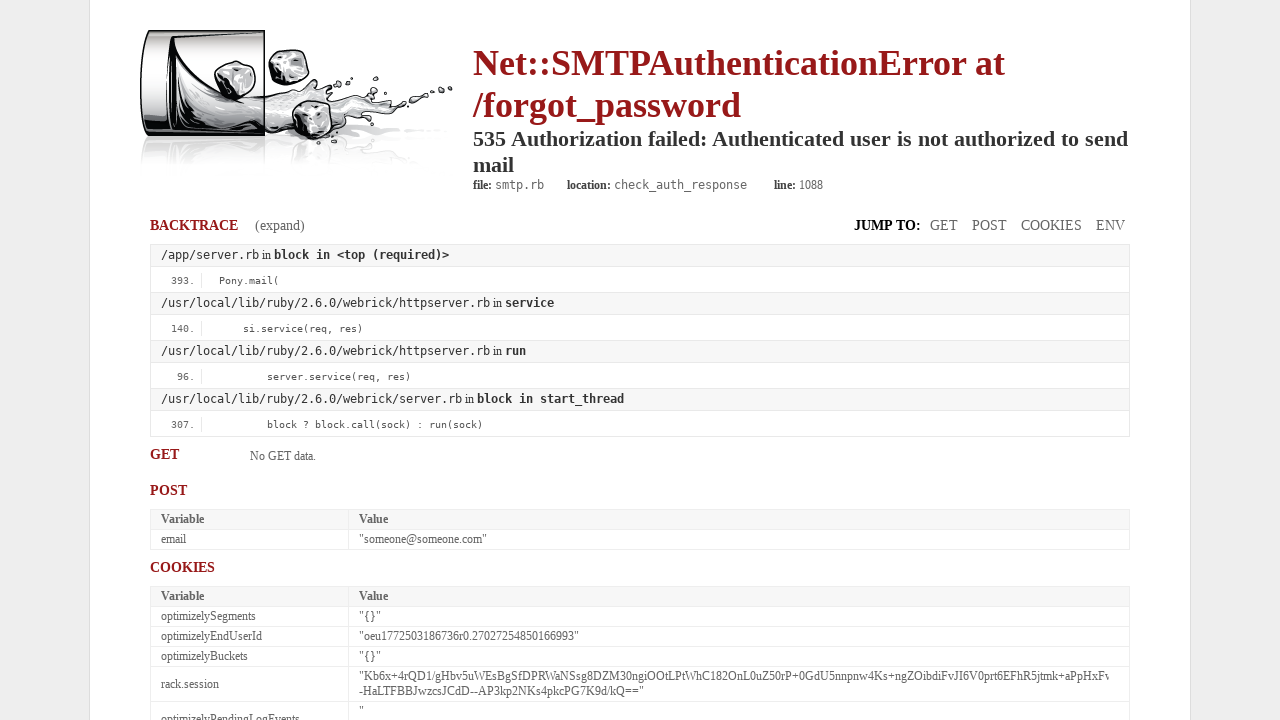

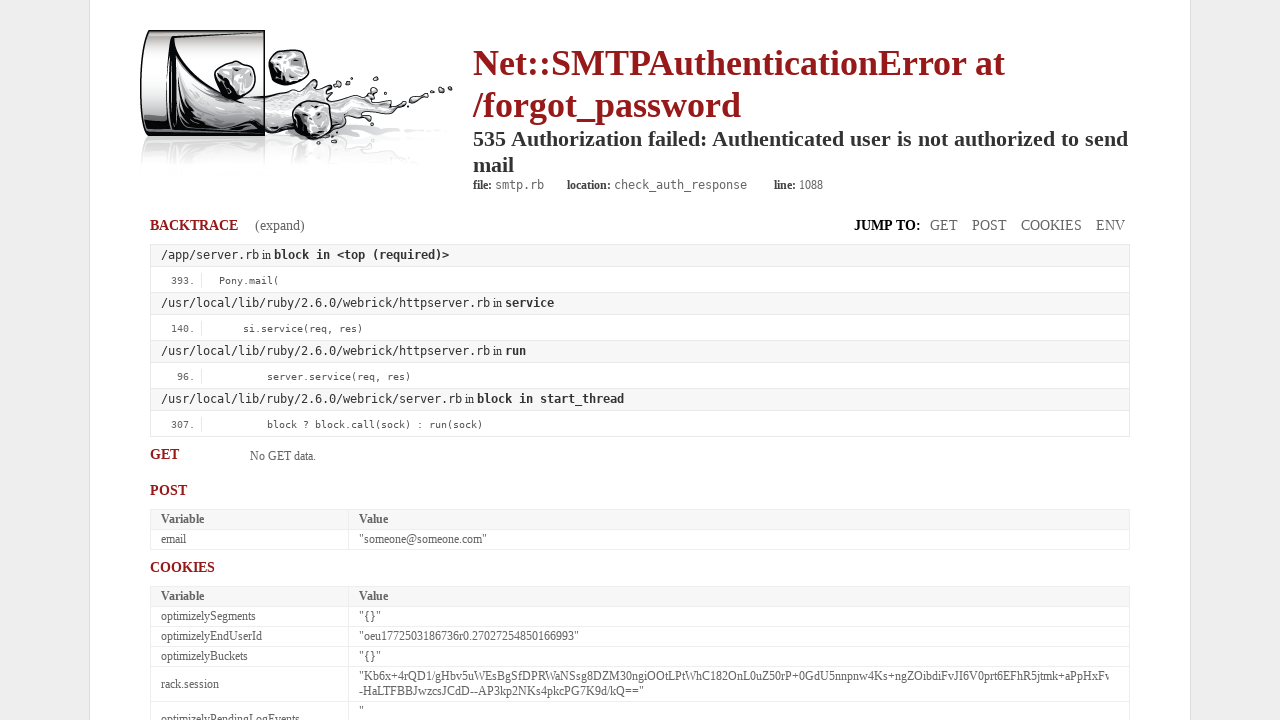